Tests clicking a button to reveal hidden content that loads dynamically

Starting URL: https://the-internet.herokuapp.com/dynamic_loading/1

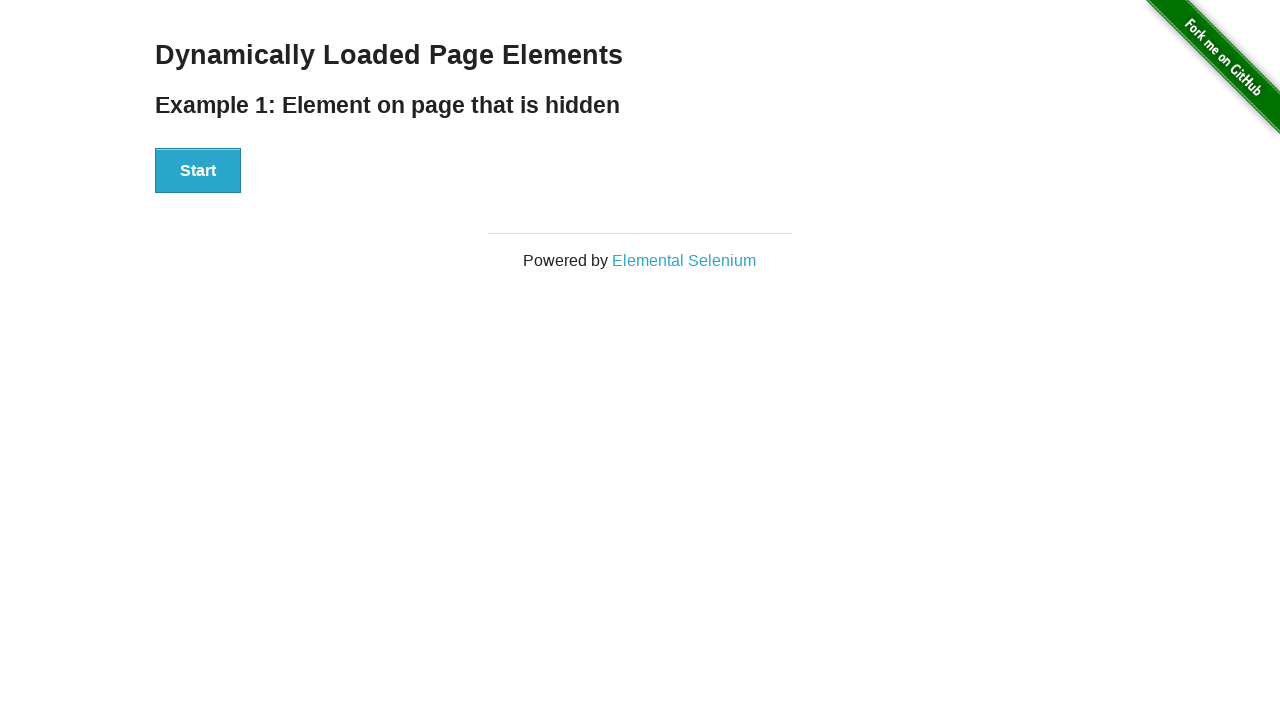

Clicked Start button to begin loading hidden content at (198, 171) on #start button
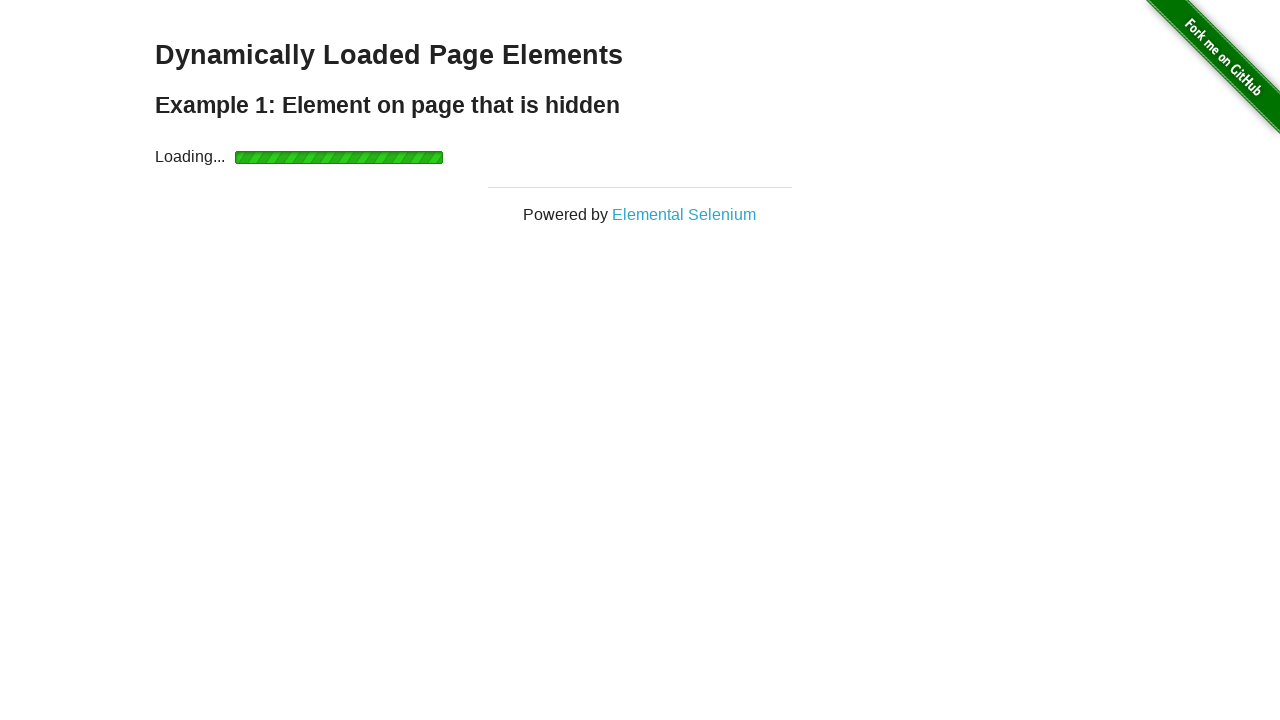

Waited for hidden text to become visible
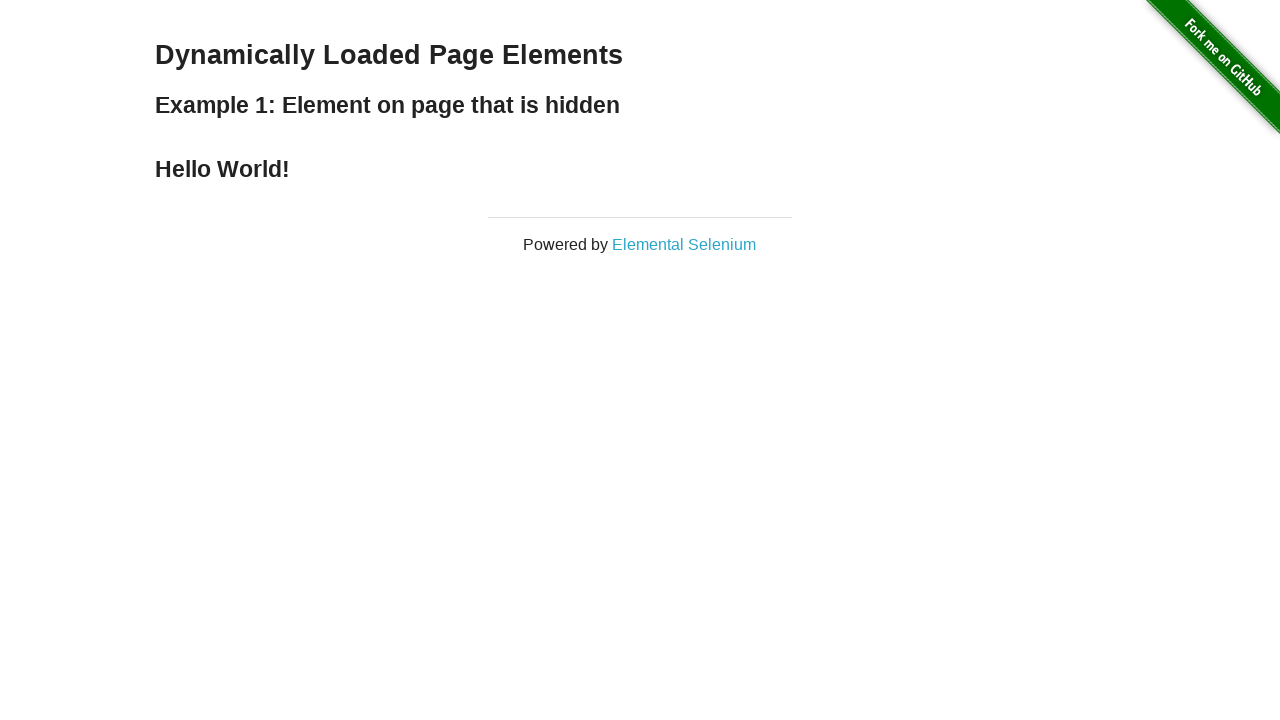

Located the hidden text element
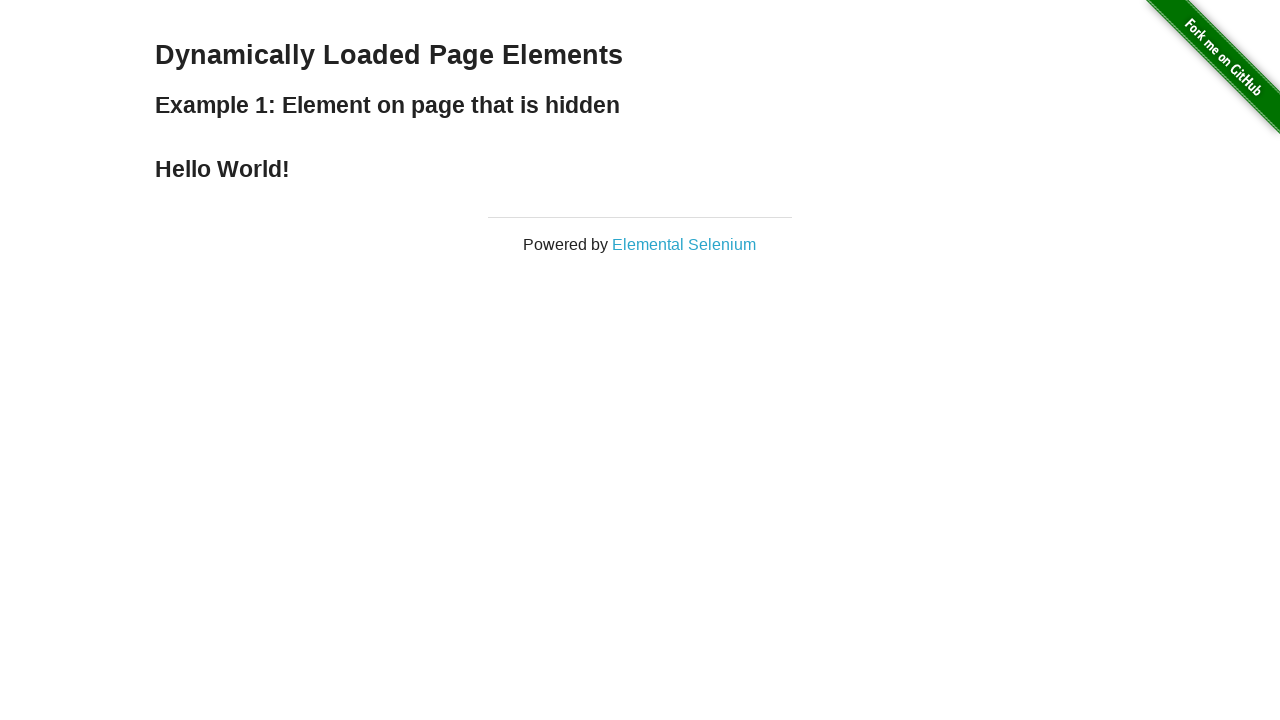

Verified that hidden text is now visible
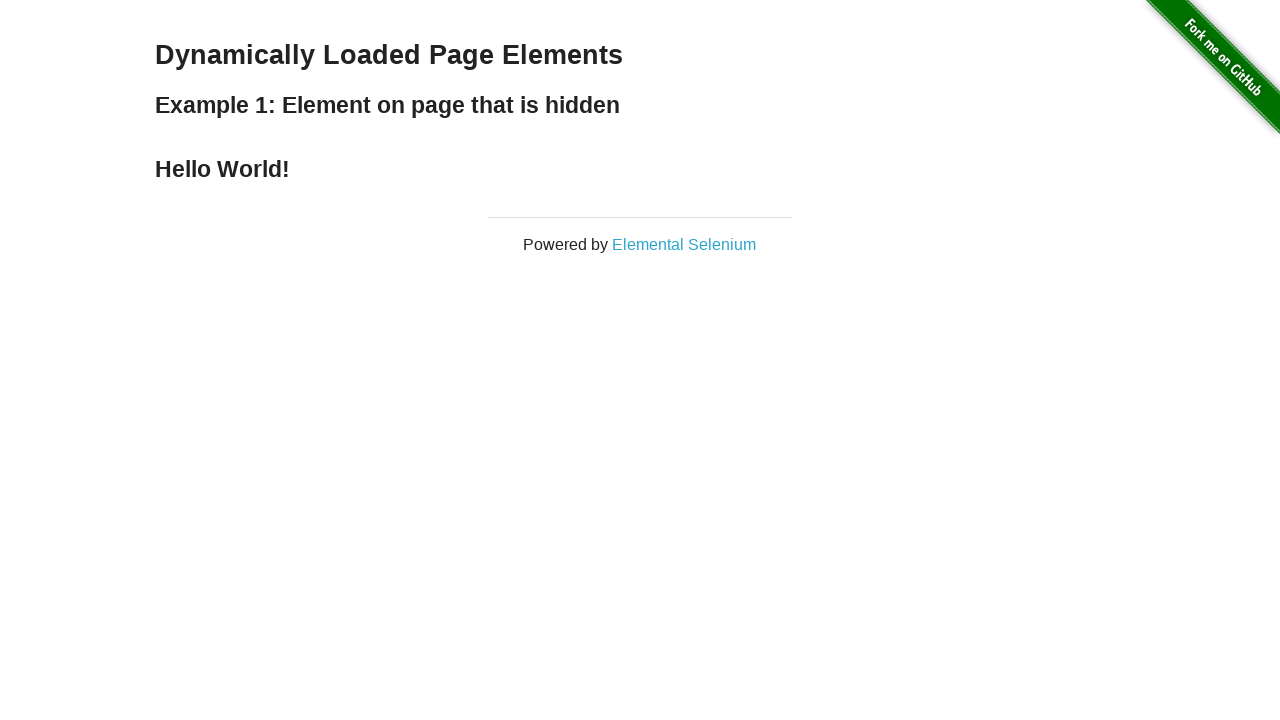

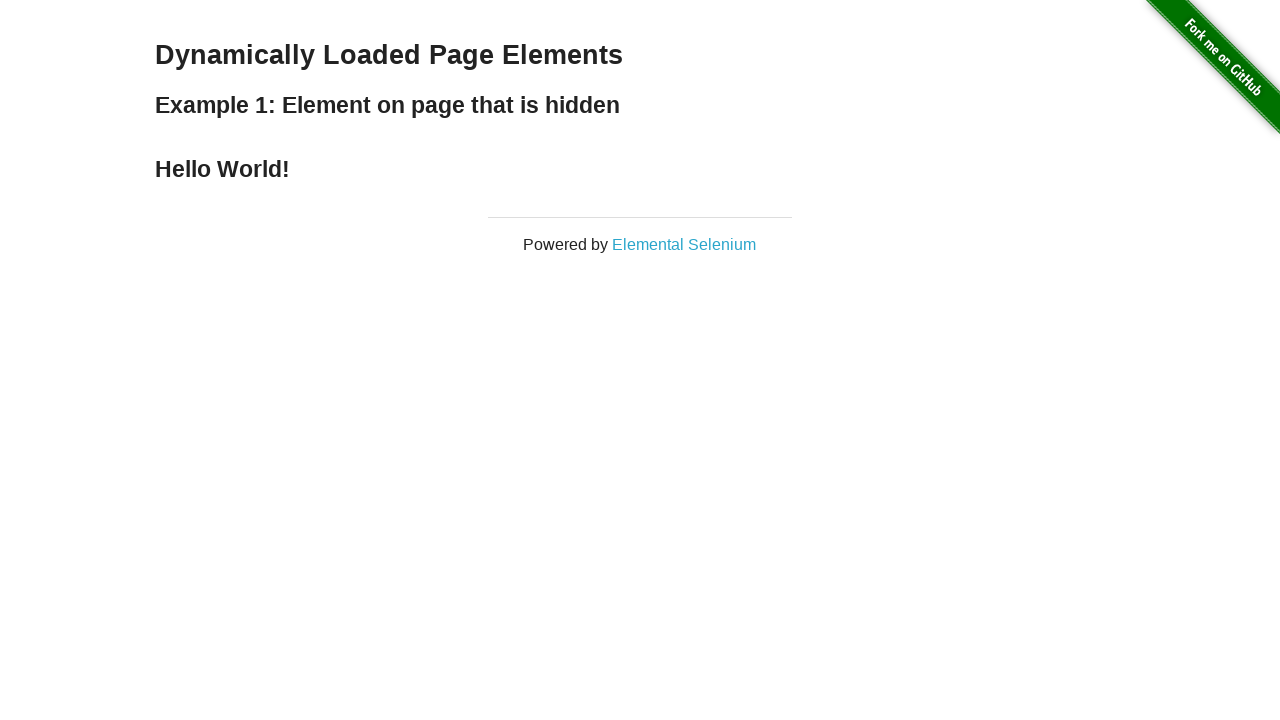